Tests notification message functionality by clicking a link to trigger a notification and verifying the message text

Starting URL: https://the-internet.herokuapp.com/notification_message_rendered

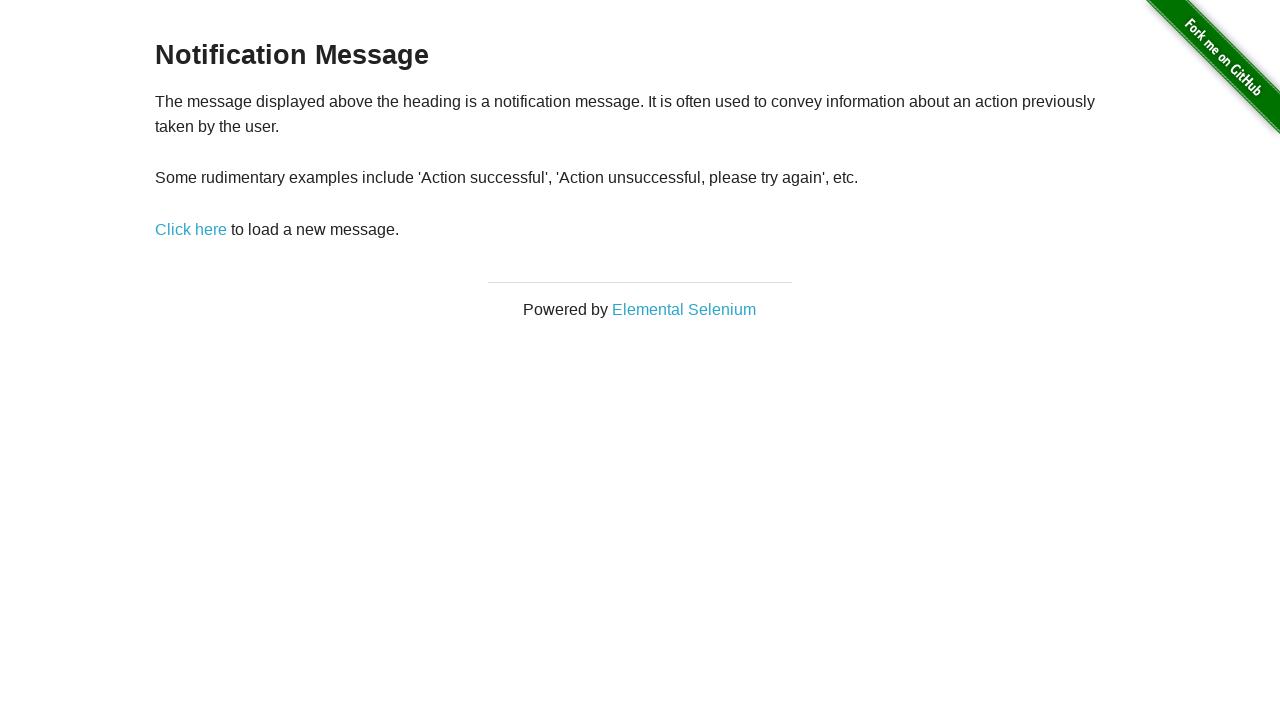

Clicked link to trigger notification message at (191, 229) on a[href='/notification_message']
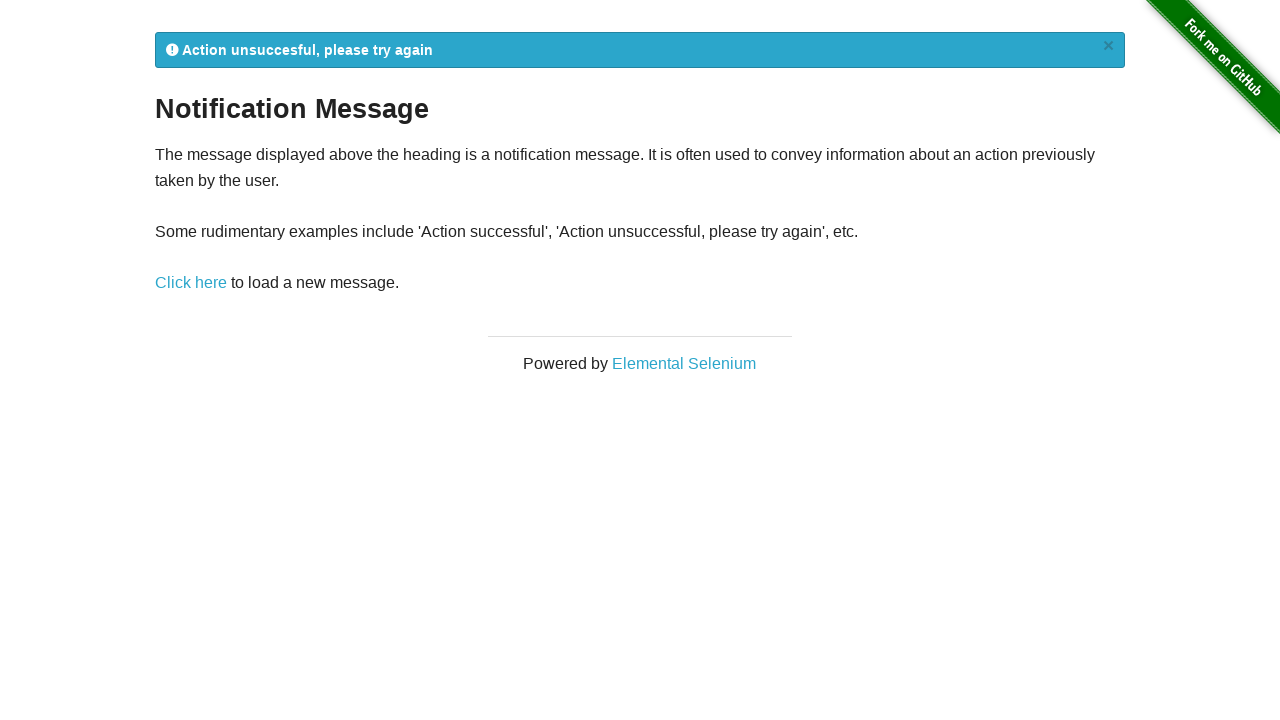

Notification message appeared
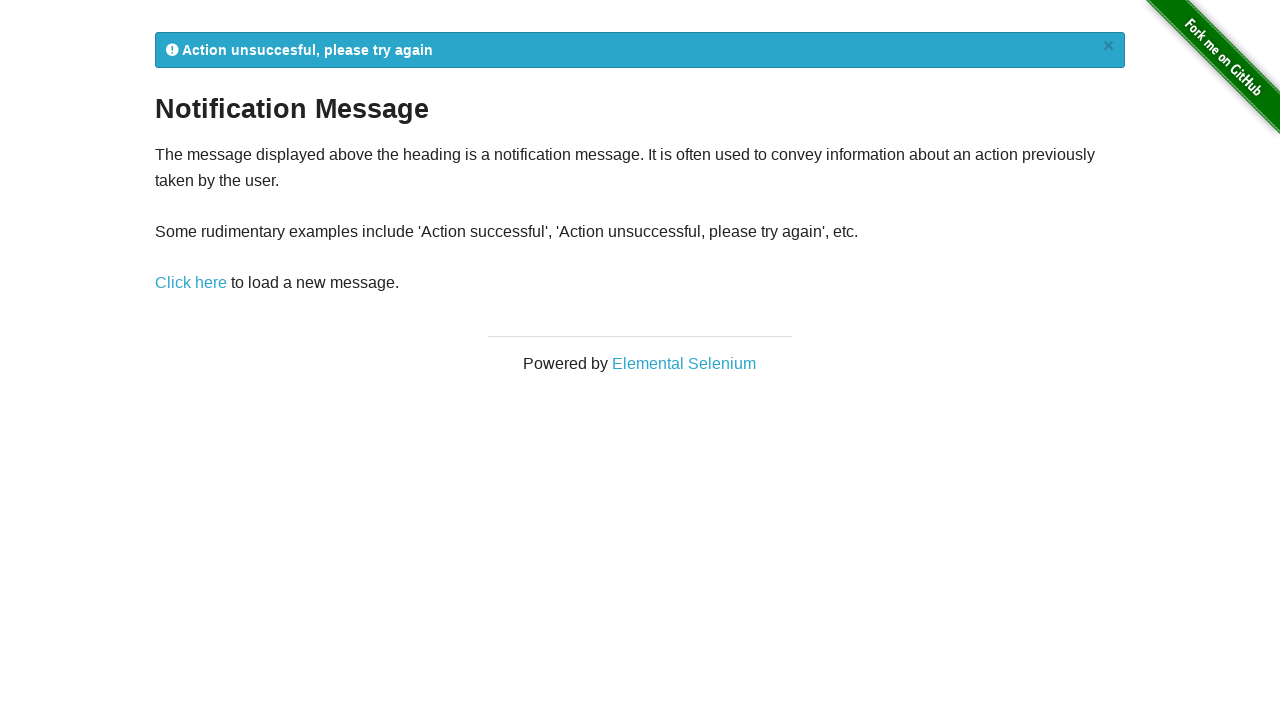

Retrieved notification text: '
      
        
          
            Action unsuccesful, please try again
            ×
          
        
      
        
      
        
      
      '
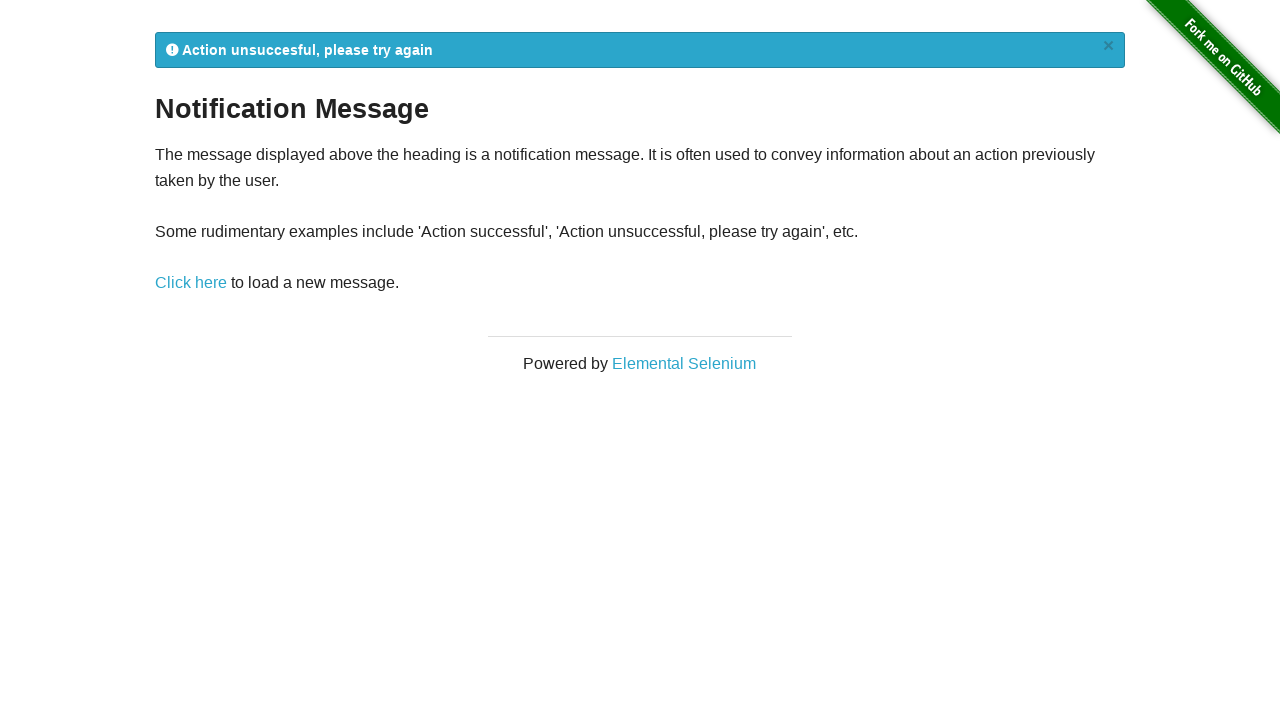

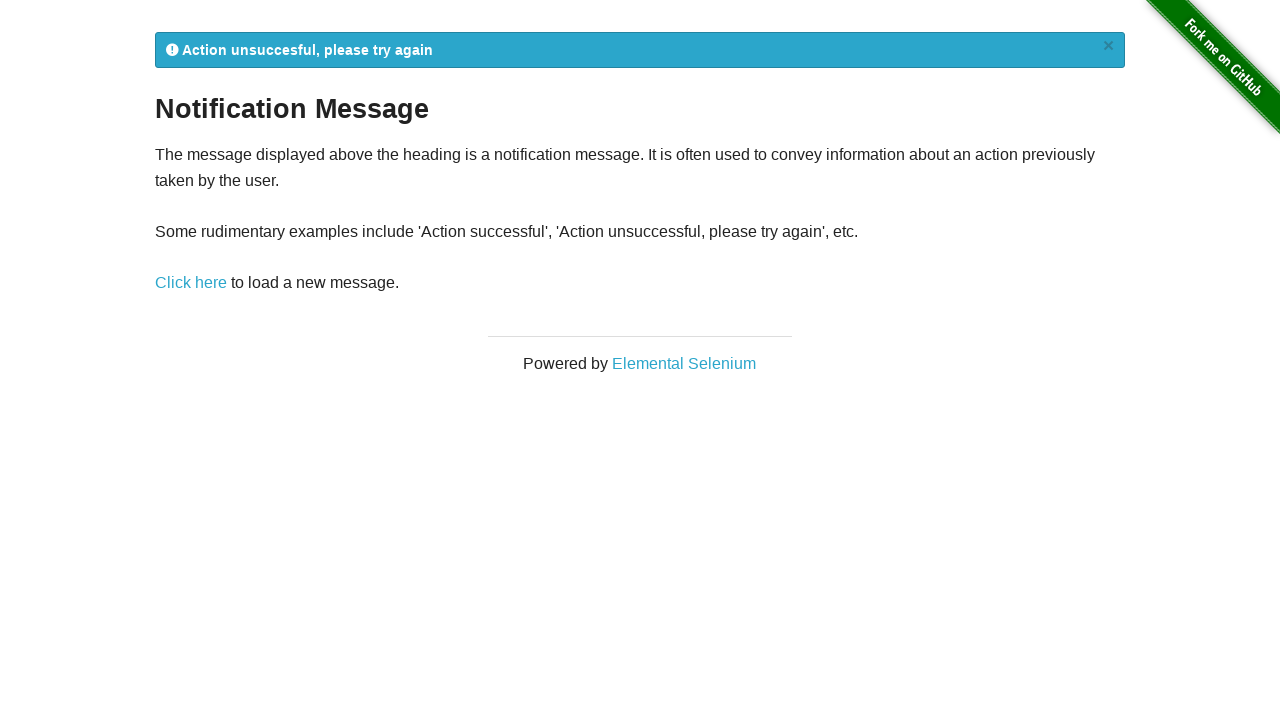